Tests right-click context menu functionality by performing a right-click on a designated area, verifying the alert message, then clicking a link that opens in a new tab and verifying the content on the new page.

Starting URL: https://the-internet.herokuapp.com/context_menu

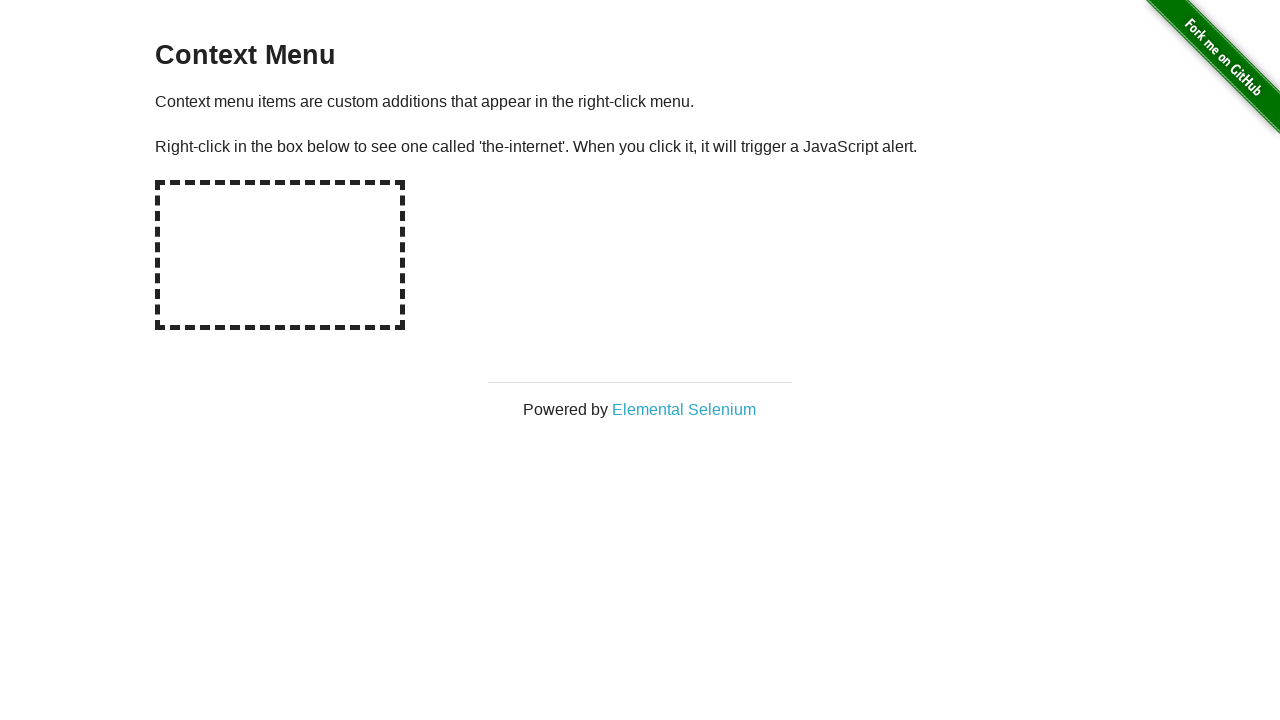

Right-clicked on the hot-spot area to trigger context menu at (280, 255) on #hot-spot
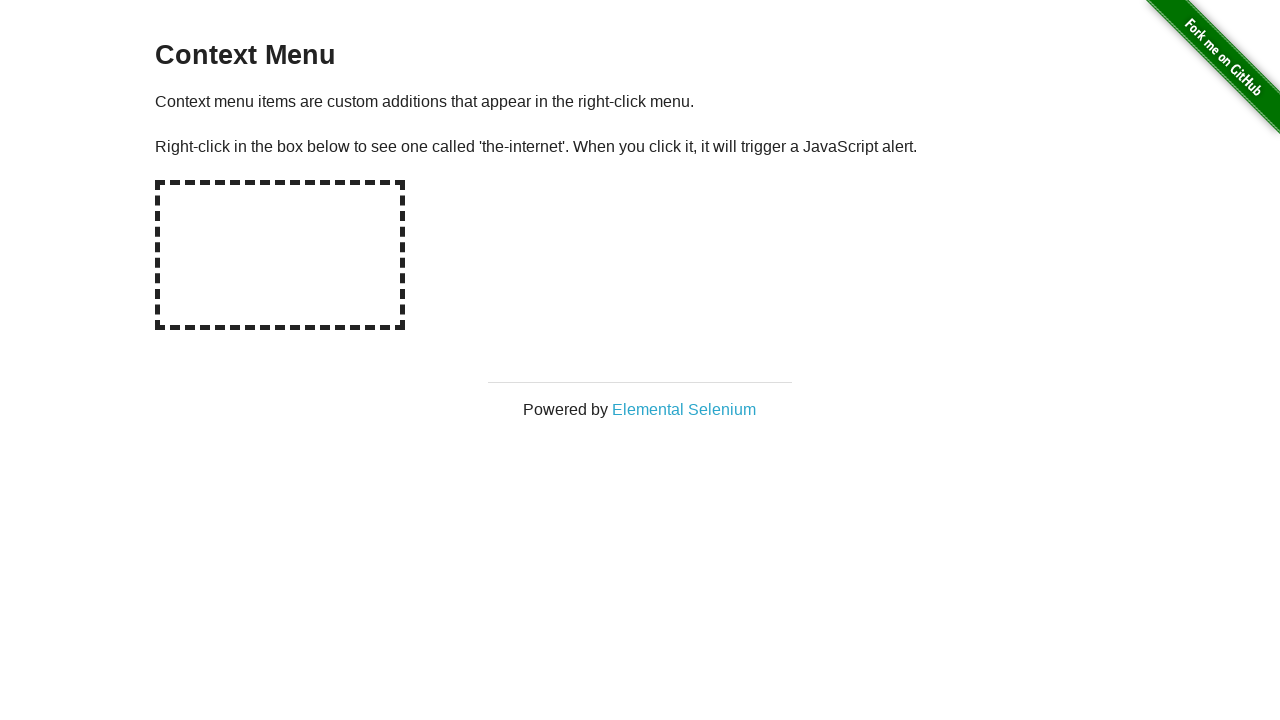

Set up dialog handler to accept context menu alert
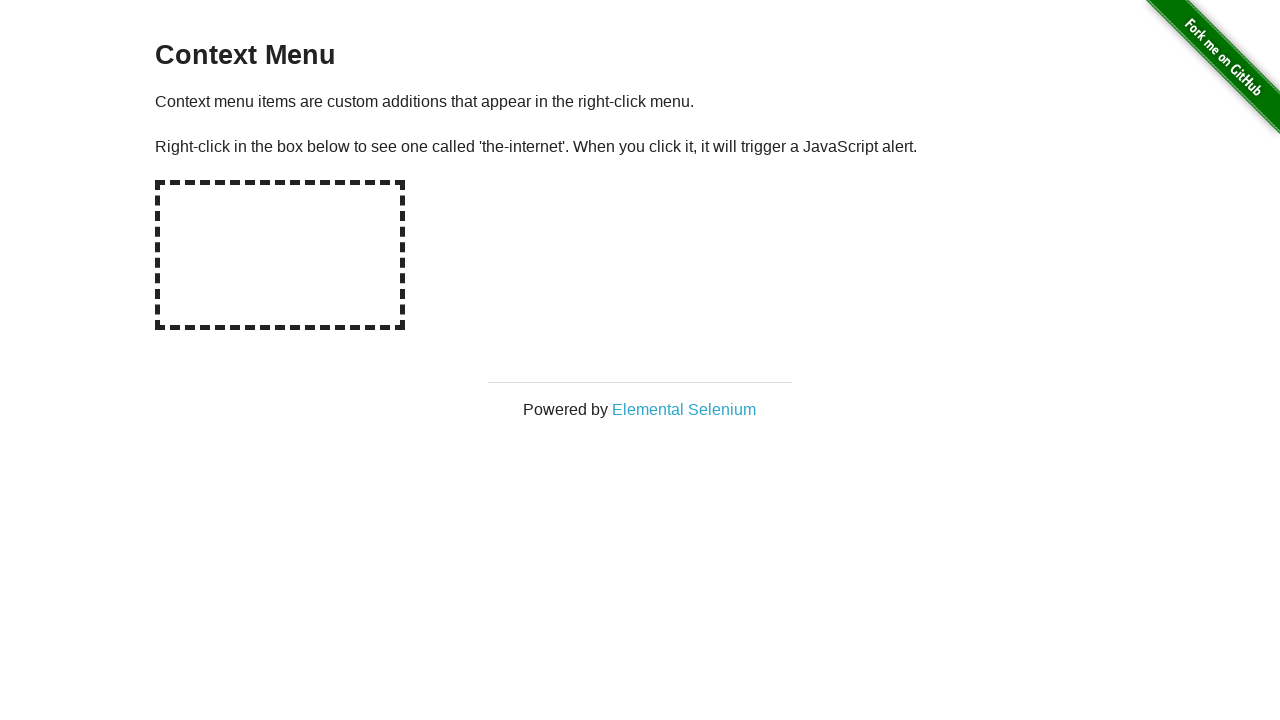

Clicked on 'Elemental Selenium' link to open in new tab at (684, 409) on text=Elemental Selenium
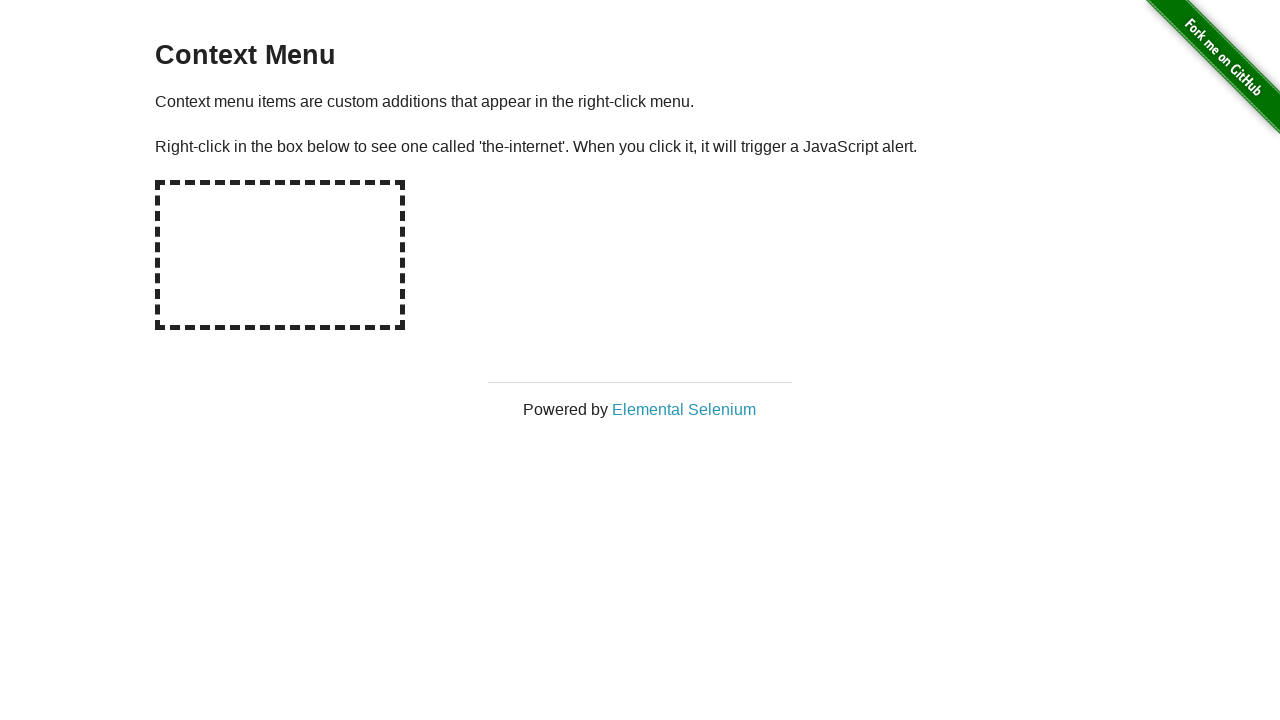

New page opened in a tab
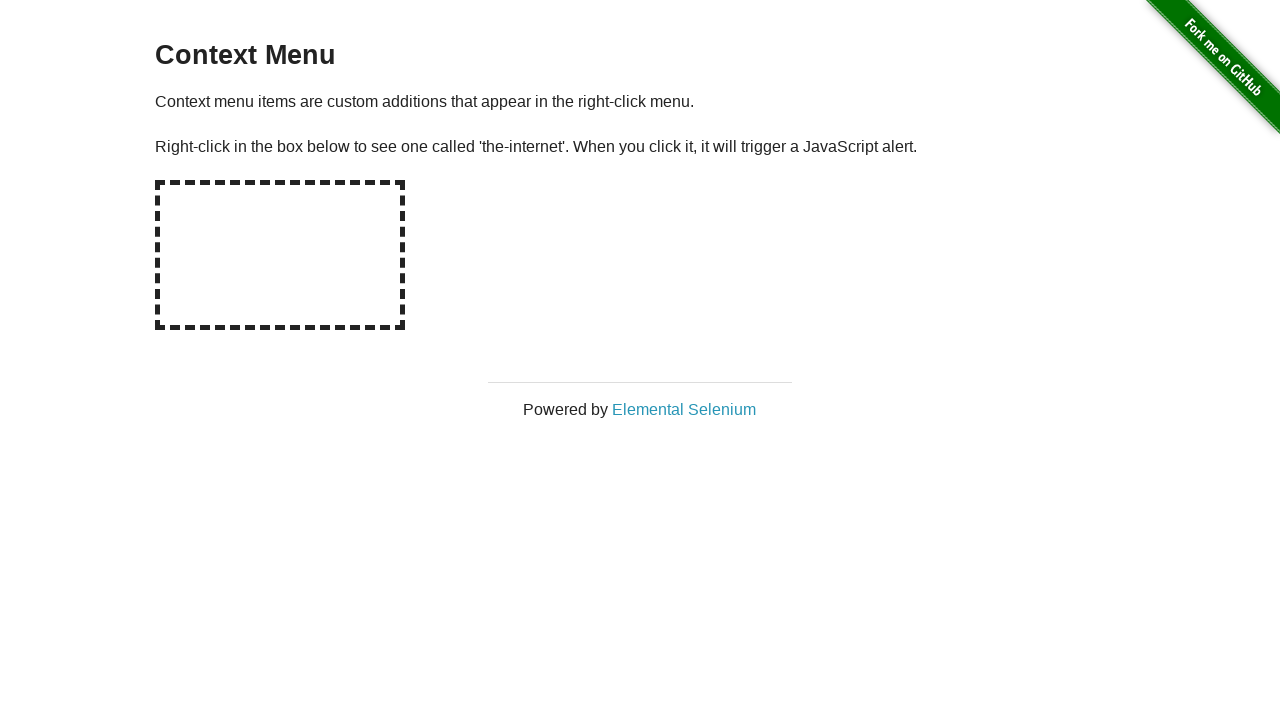

Waited for new page to fully load
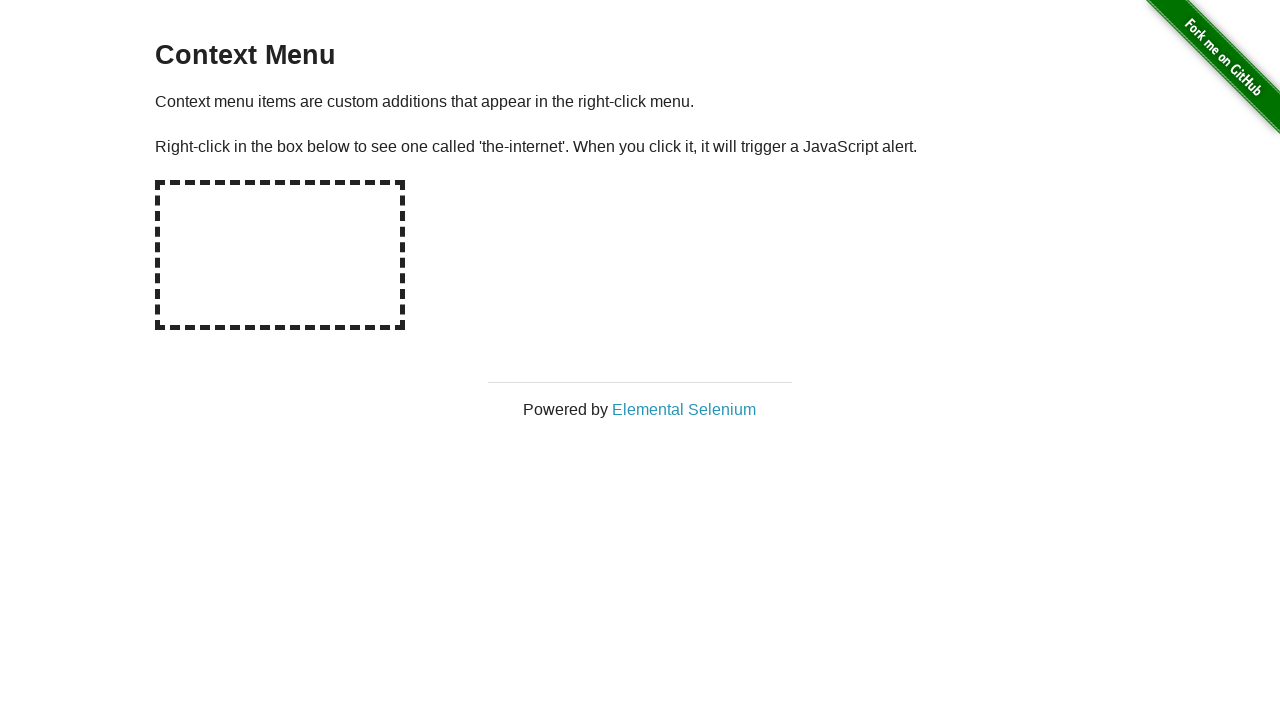

Retrieved h1 text content: 'Elemental Selenium'
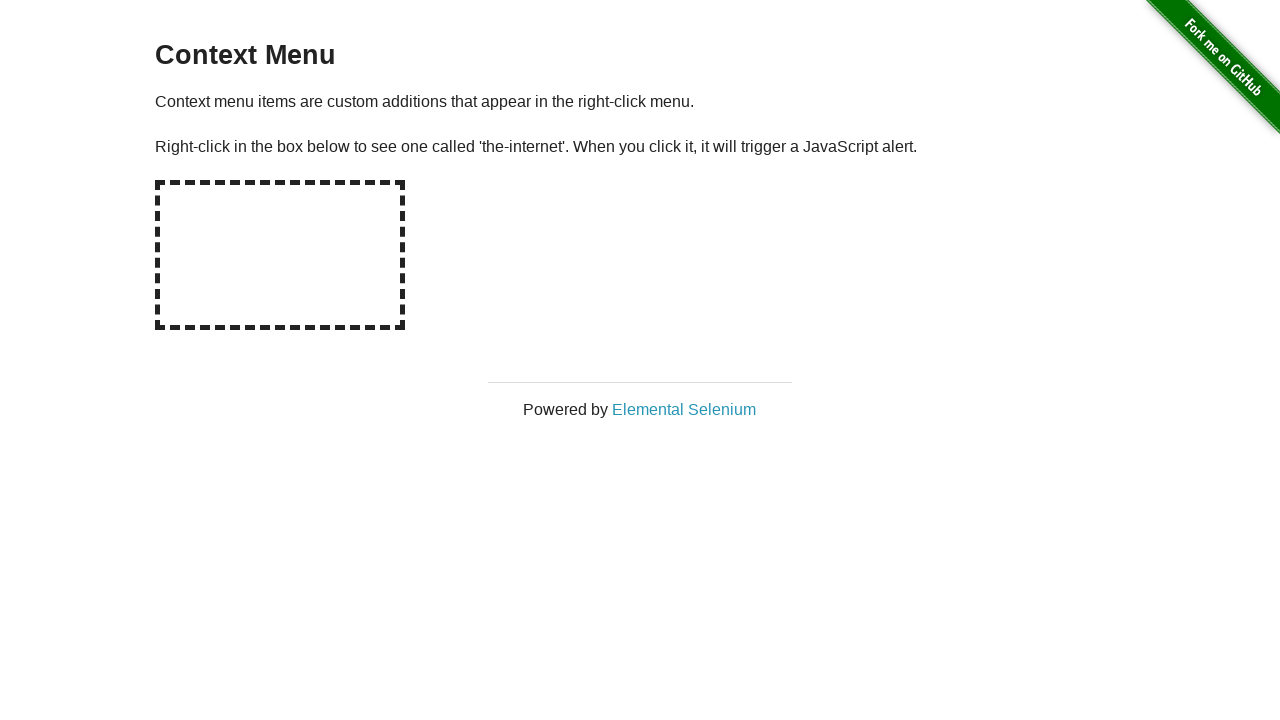

Verified h1 contains 'Elemental Selenium'
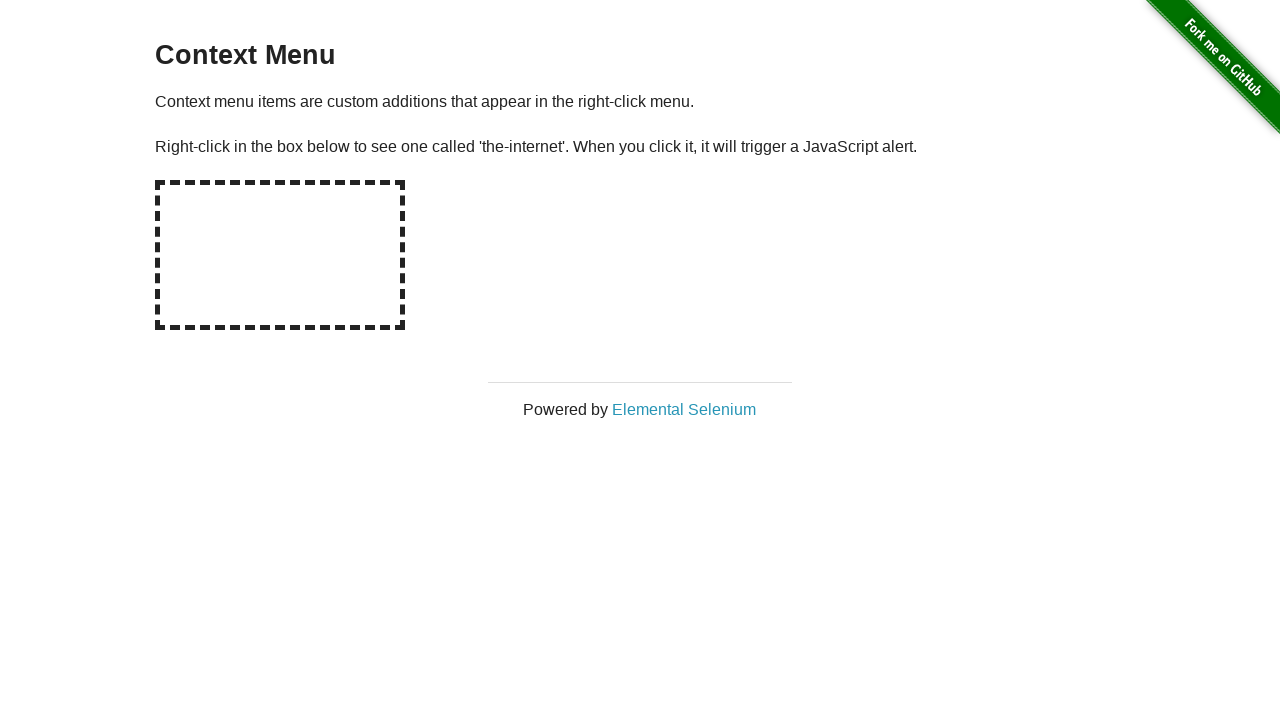

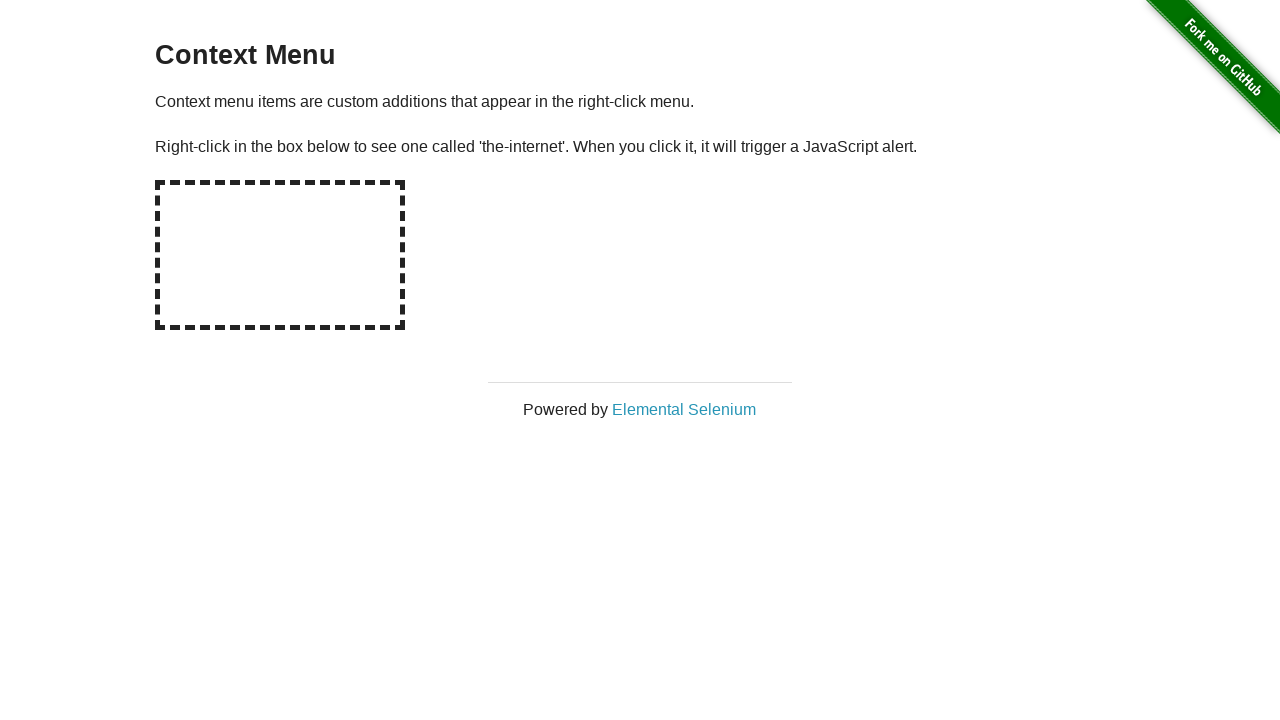